Tests modal popup interaction by clicking a launcher button to open a modal dialog, filling in form fields within the modal, and submitting the form on a training website.

Starting URL: https://training-support.net/webelements/popups

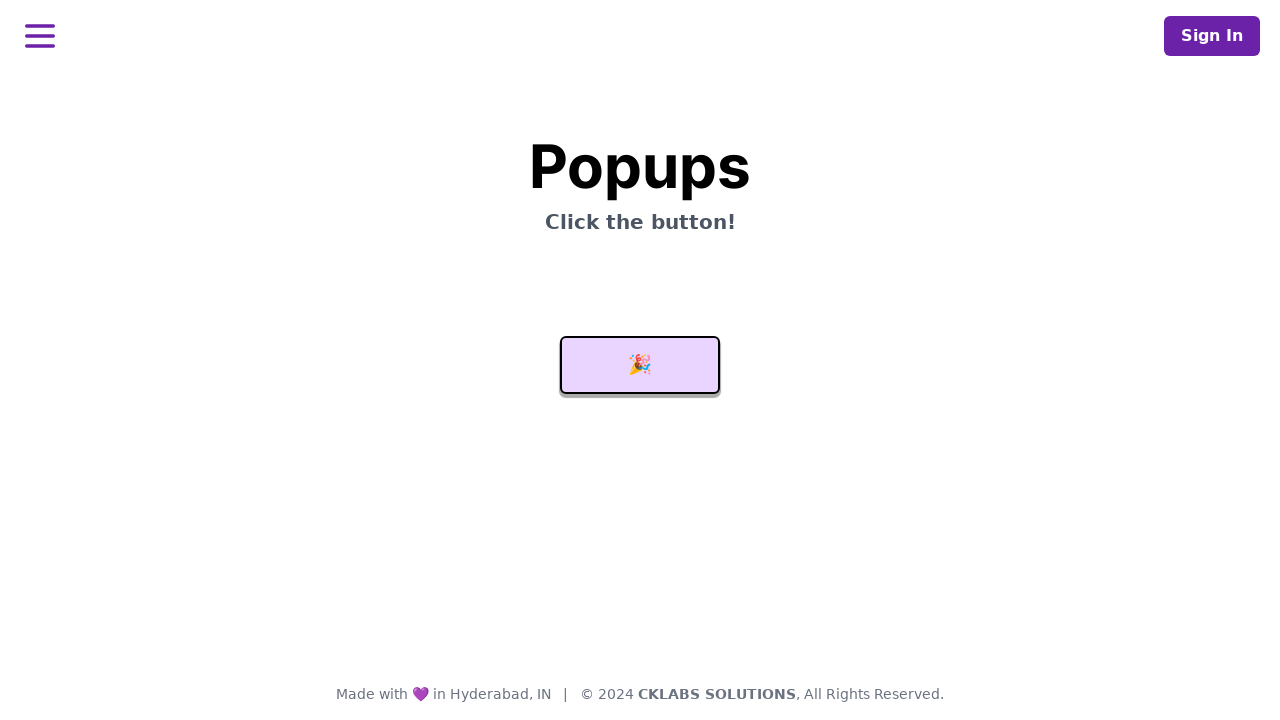

Clicked launcher button to open modal dialog at (640, 365) on #launcher
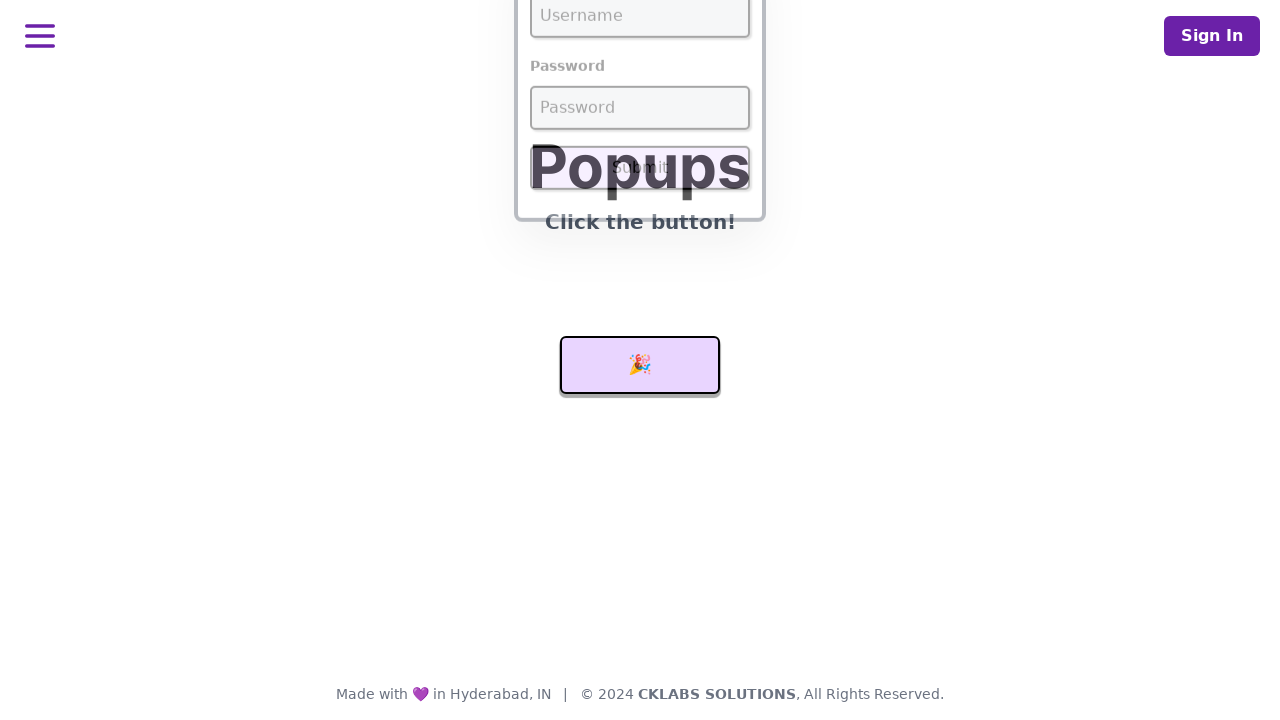

Modal dialog appeared and username field is visible
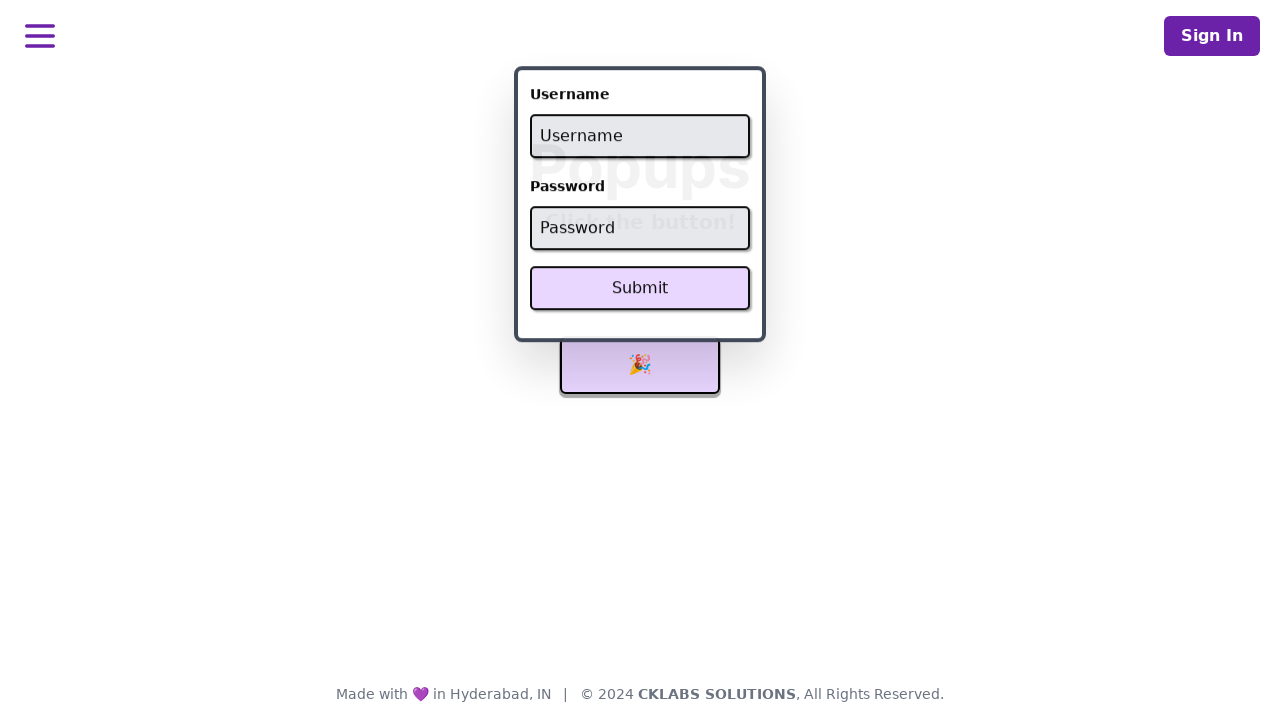

Filled username field with 'admin' on #username
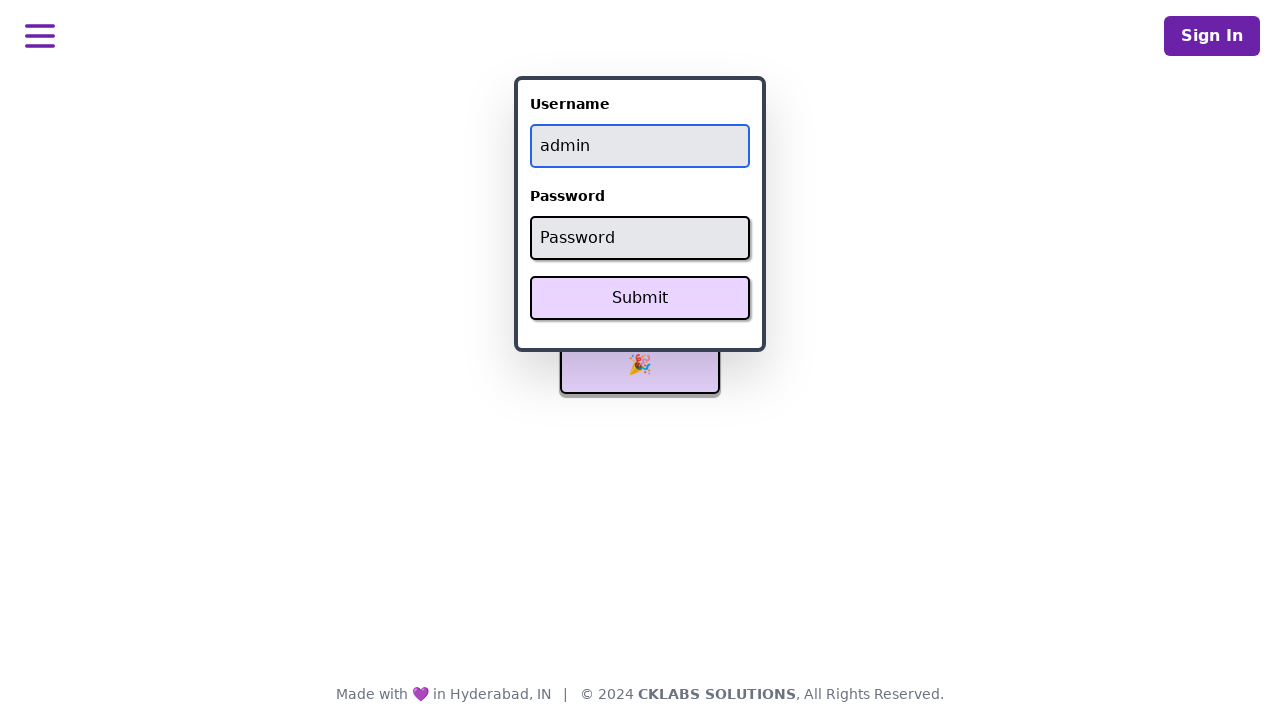

Filled password field with 'password' on #password
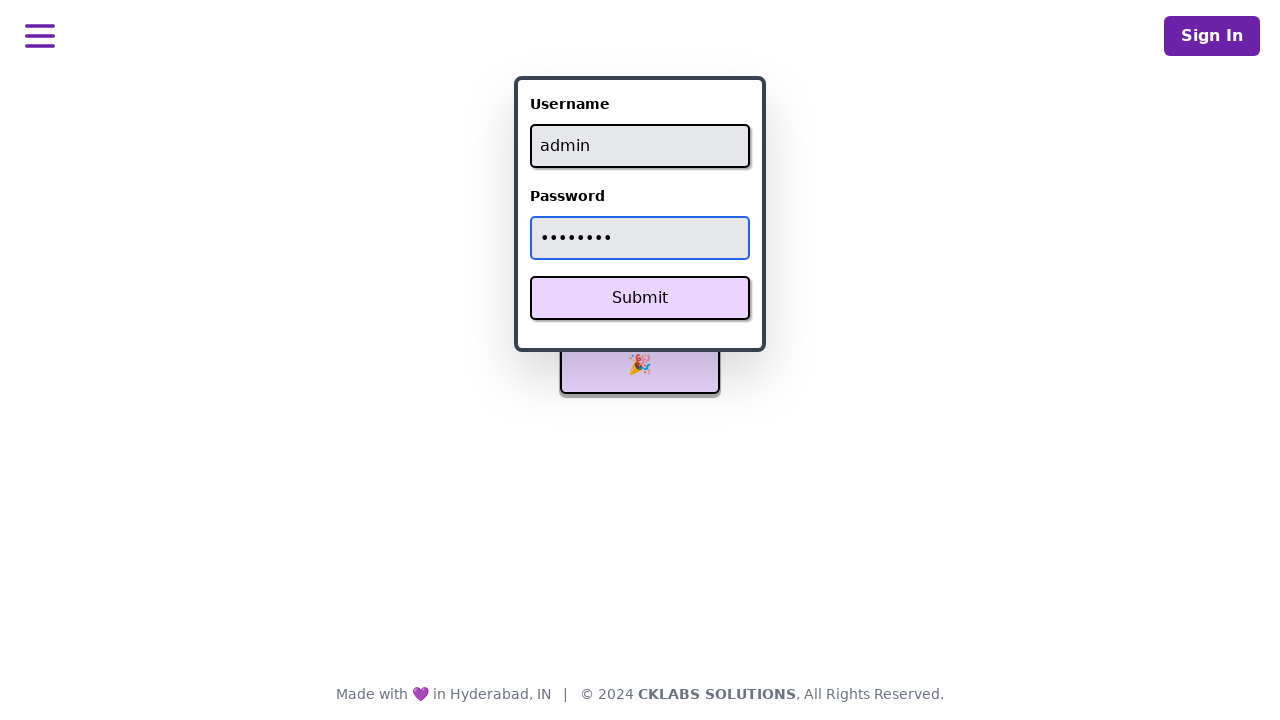

Clicked Submit button to submit the form at (640, 298) on xpath=//button[text()='Submit']
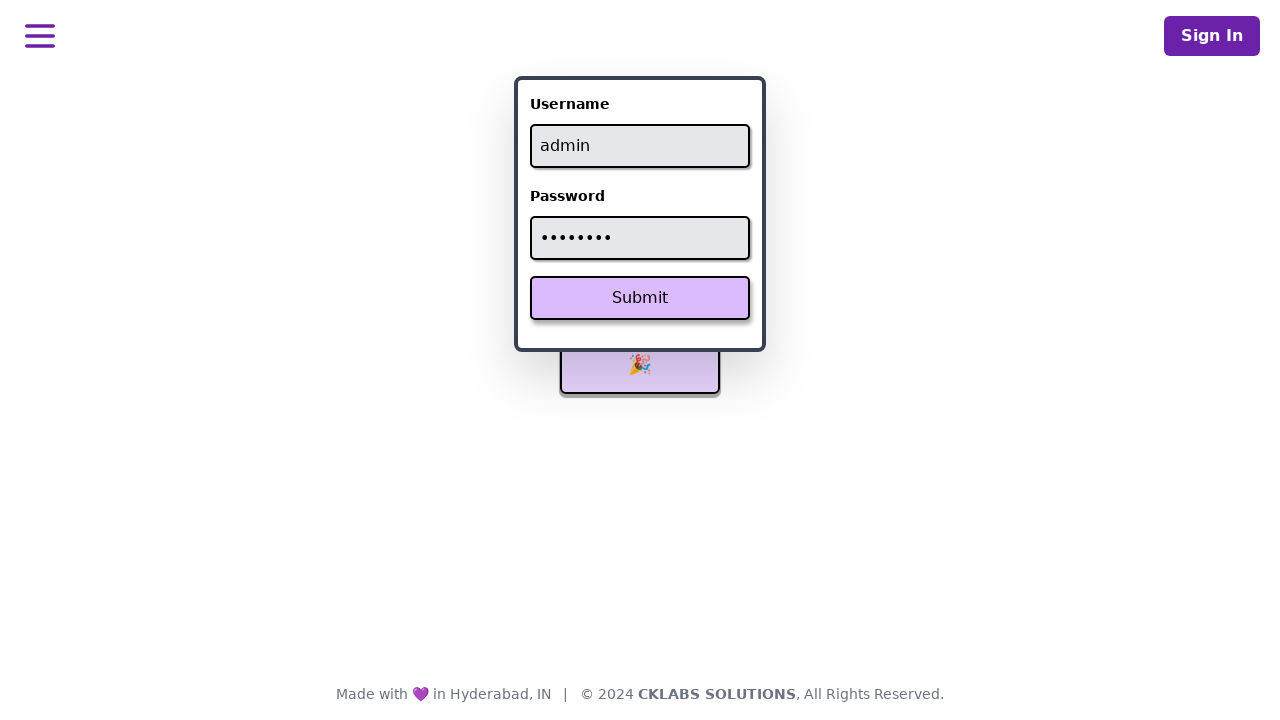

Form submission successful - success message displayed
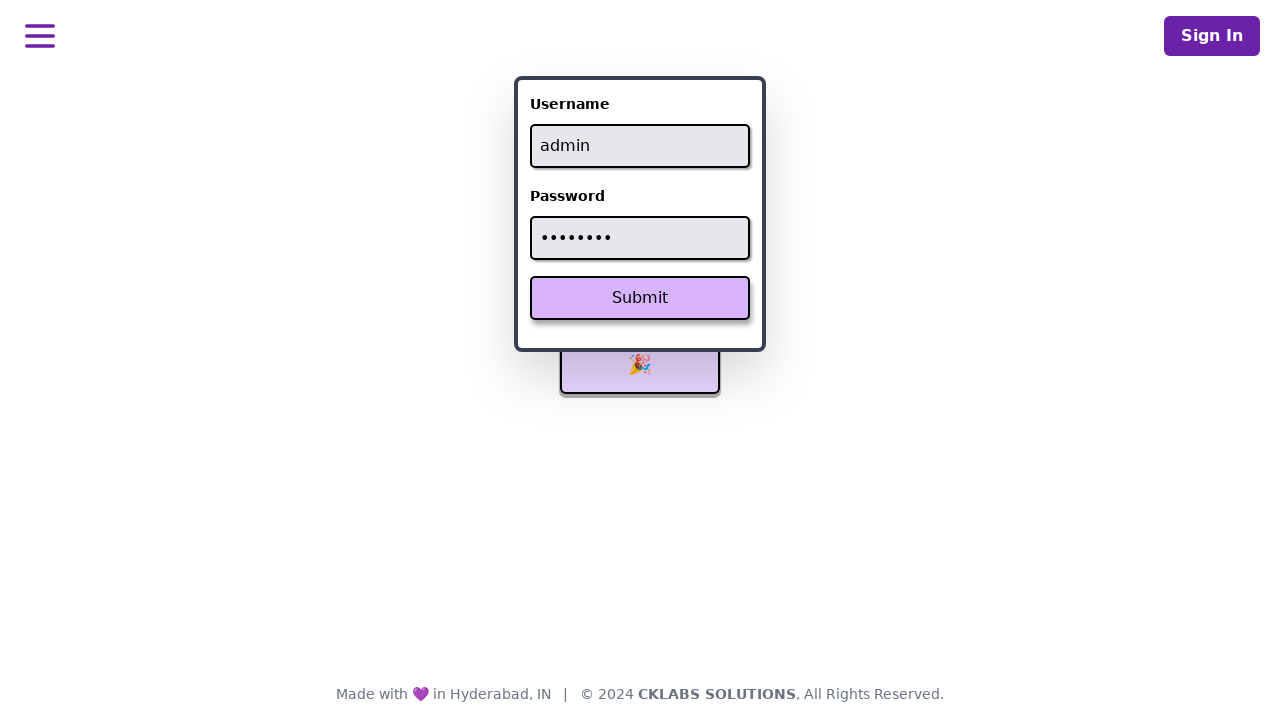

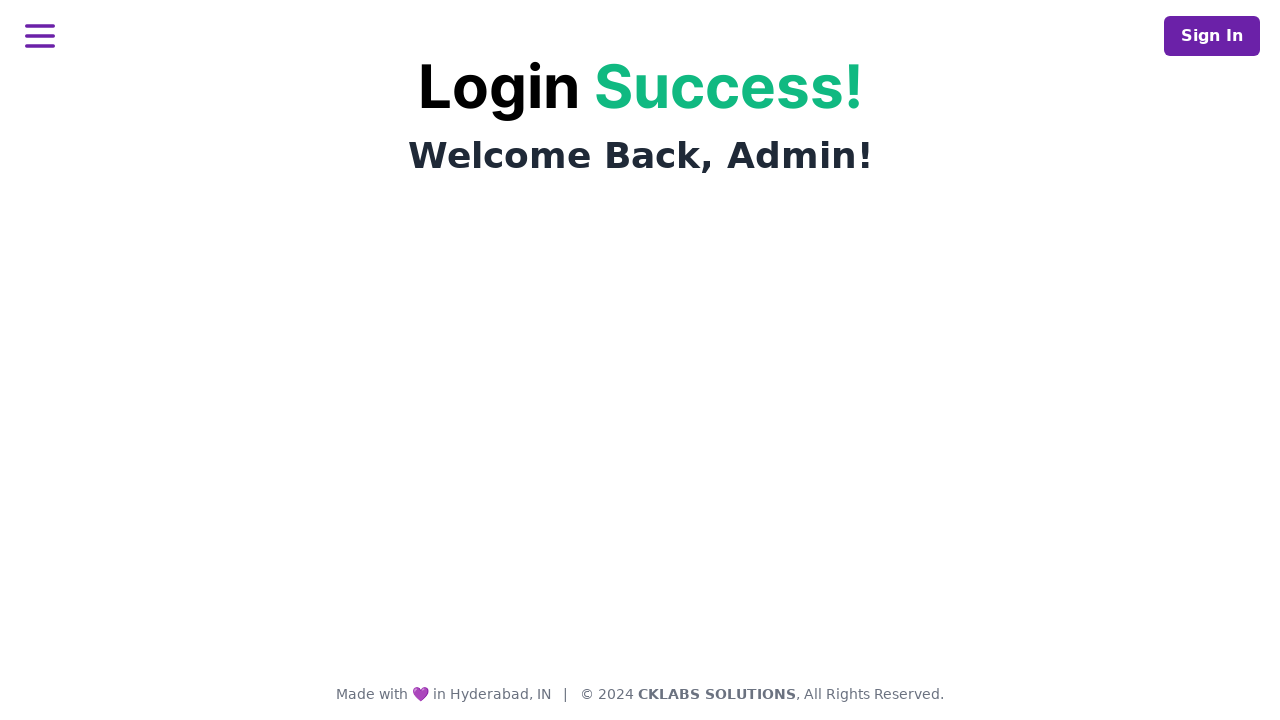